Tests JavaScript confirm alert handling by clicking a button to trigger the alert, accepting it, then triggering again and dismissing it

Starting URL: https://v1.training-support.net/selenium/javascript-alerts

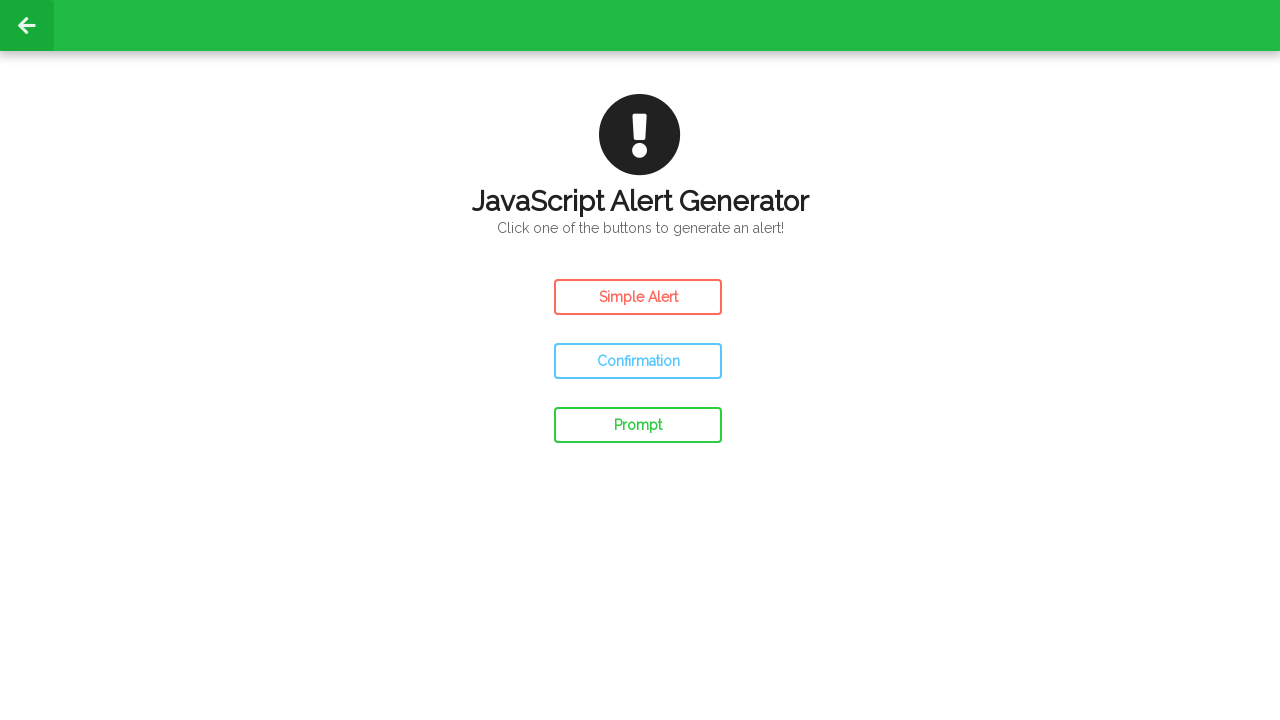

Navigated to JavaScript alerts training page
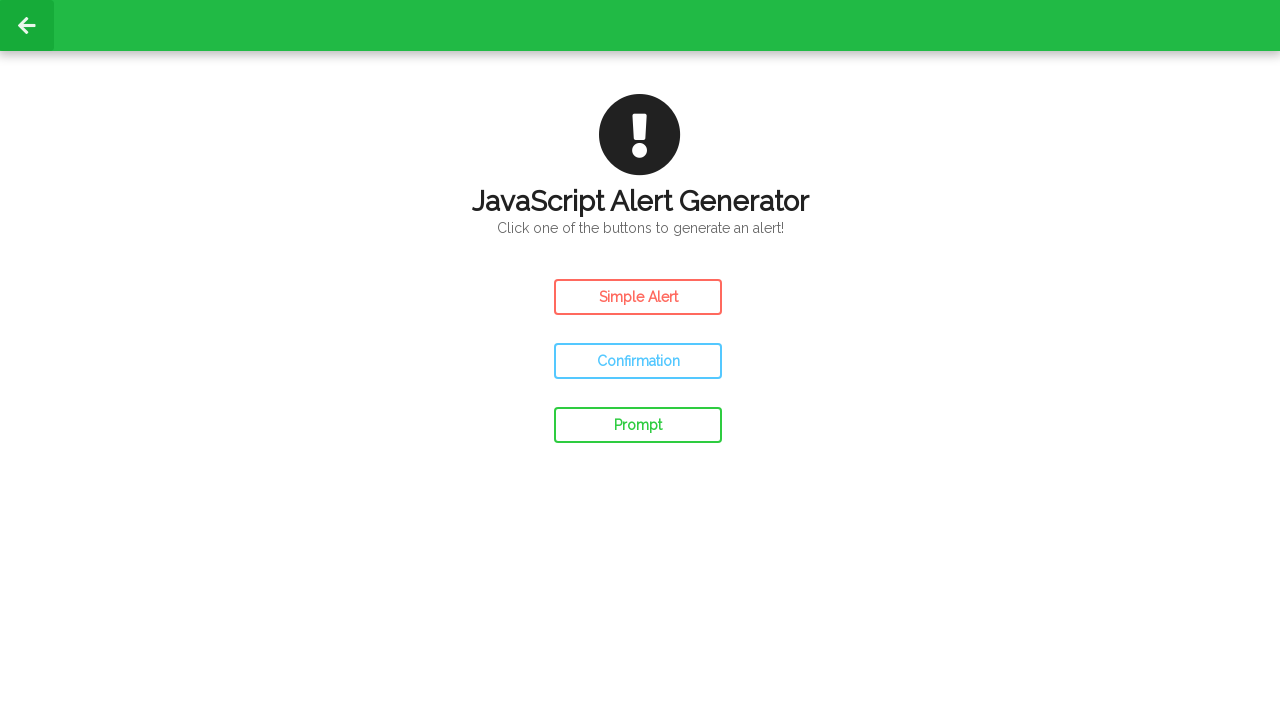

Clicked confirm button to trigger alert at (638, 361) on #confirm
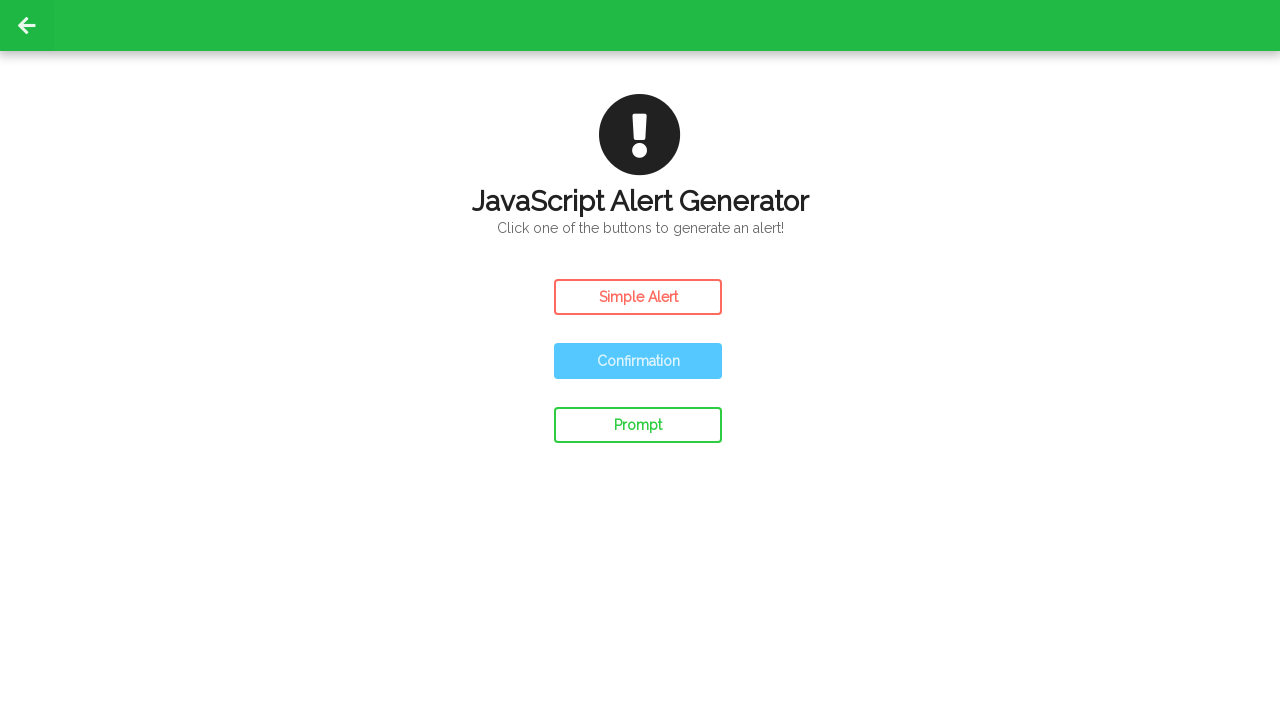

Clicked confirm button and accepted the JavaScript confirm alert at (638, 361) on #confirm
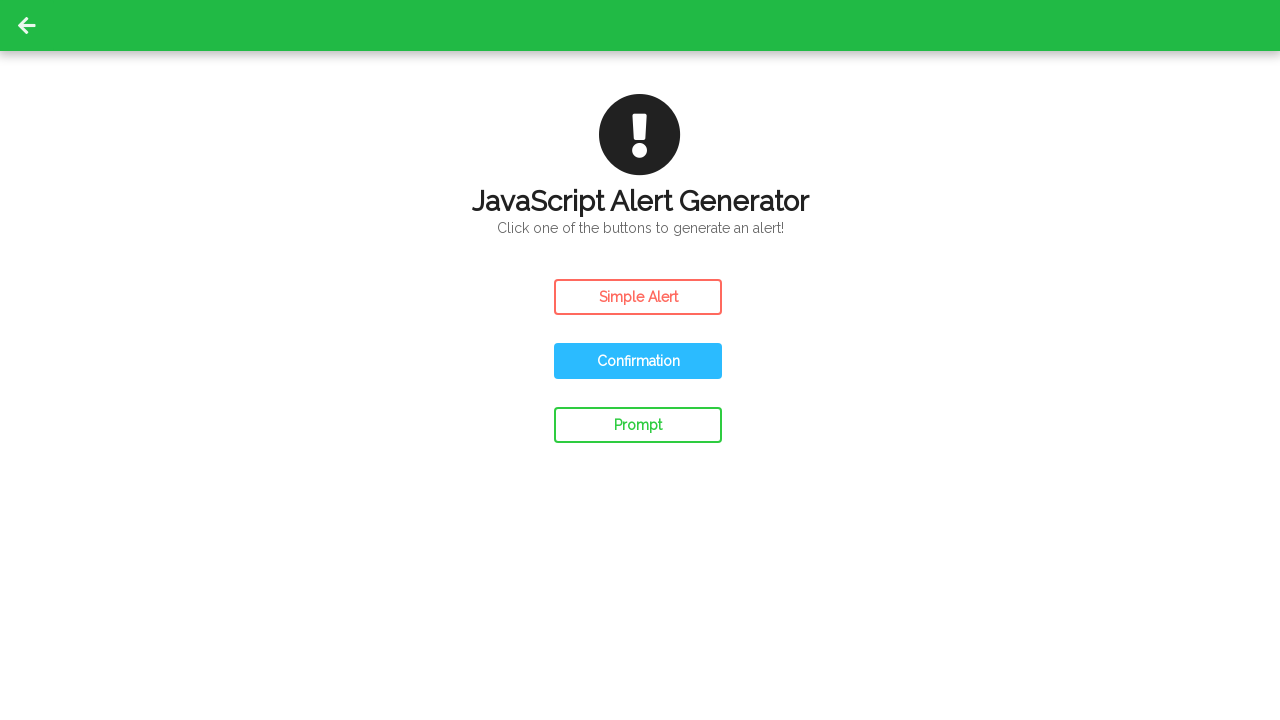

Clicked confirm button and dismissed the JavaScript confirm alert at (638, 361) on #confirm
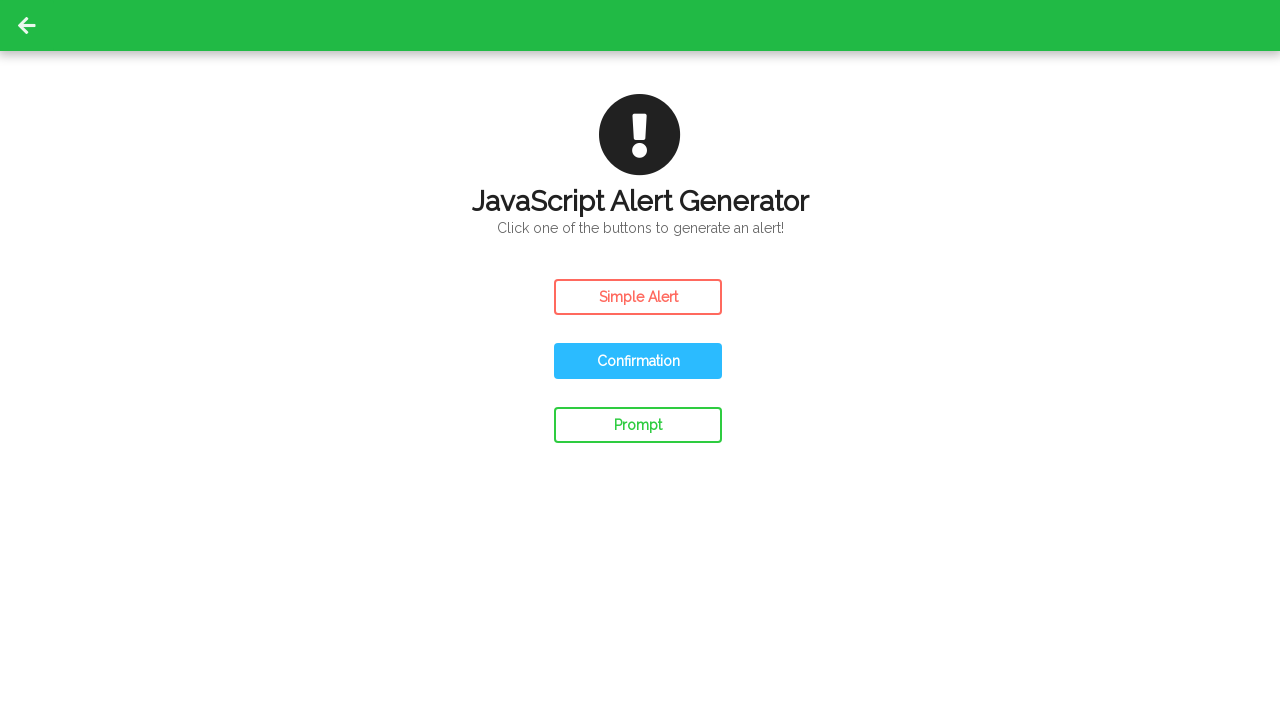

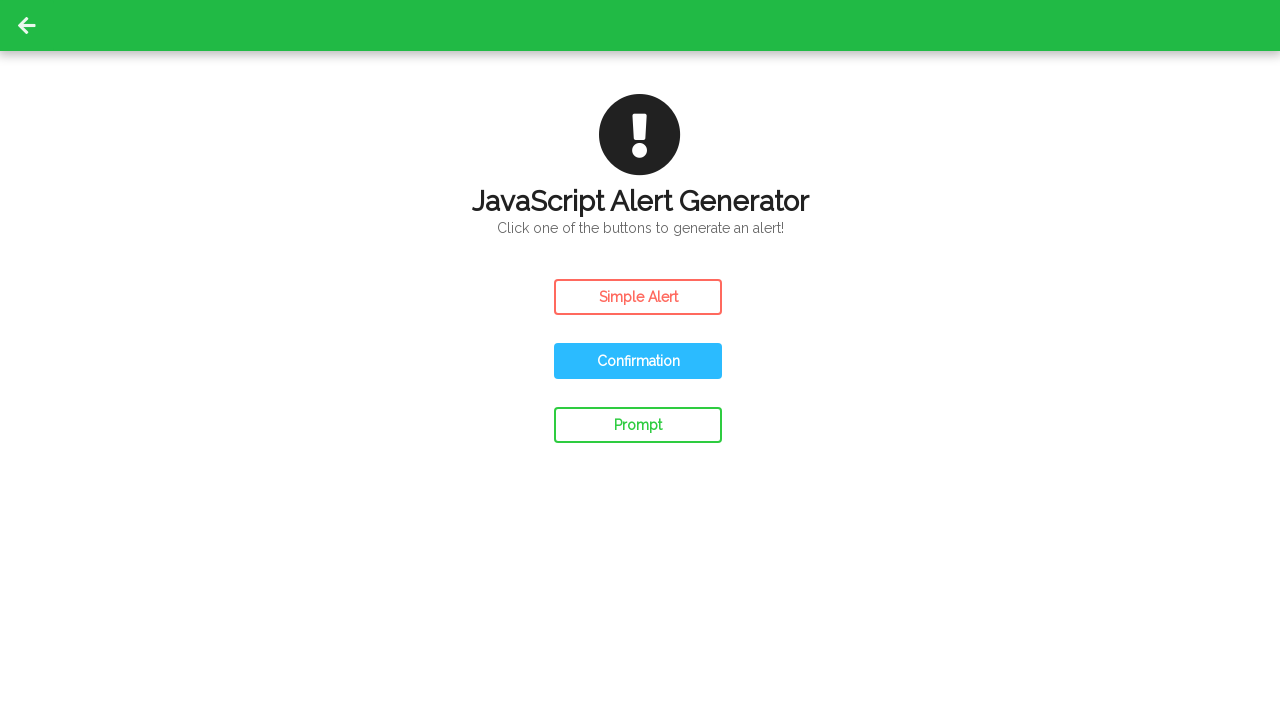